Tests browser window/popup handling by clicking a button that opens a new window and switching between parent and child windows

Starting URL: https://deliver.courseavenue.com/PopupTest.aspx

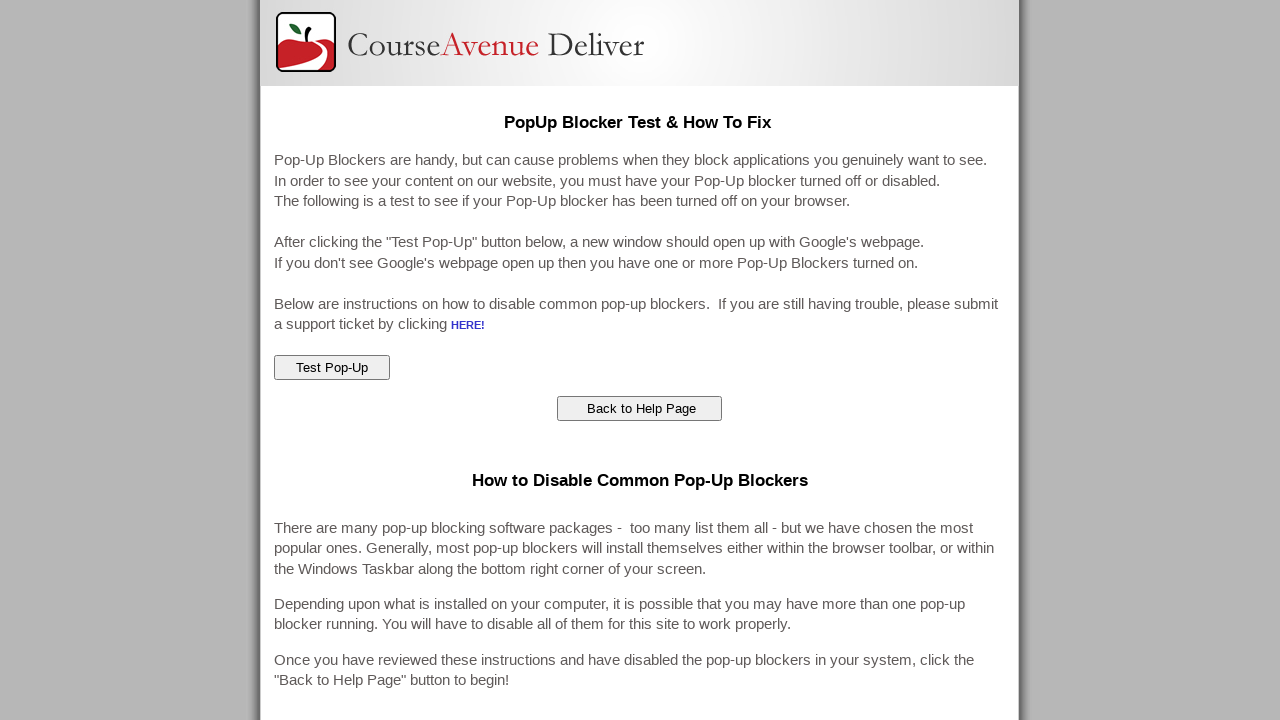

Clicked popup trigger button at (332, 368) on #ctl00_ContentMain_popupTest
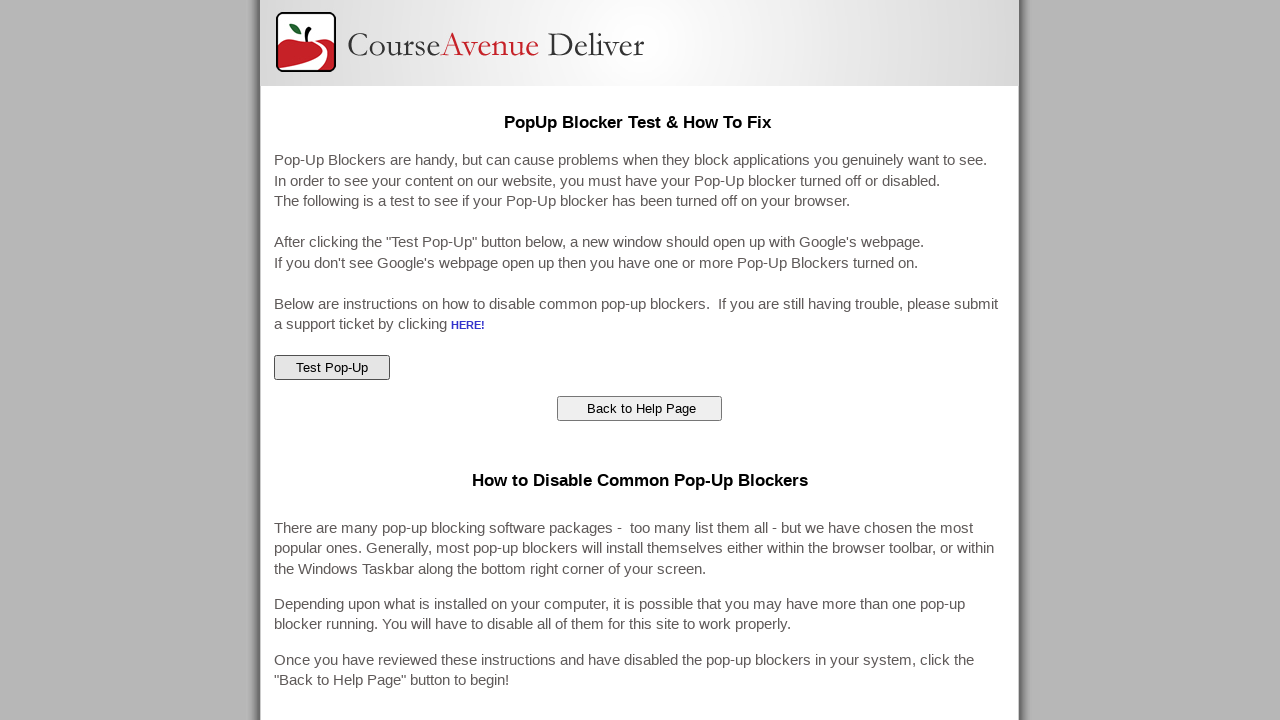

Waited 1 second for new window to open
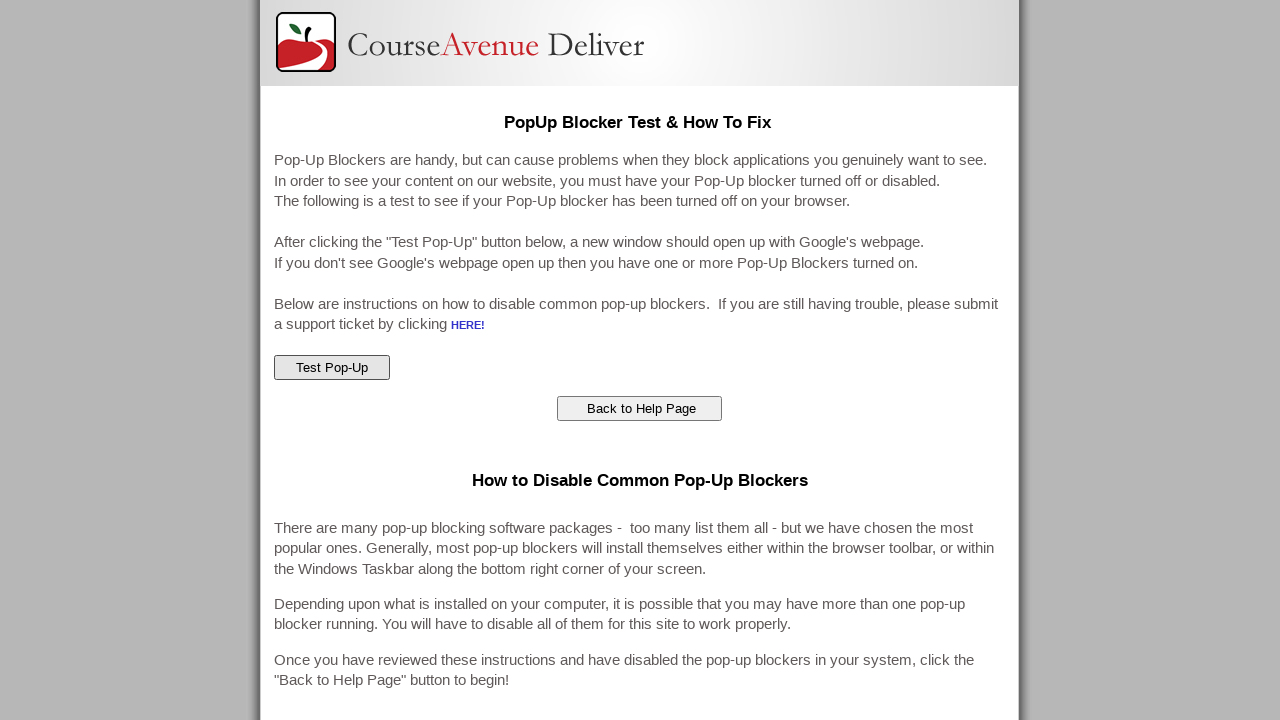

Retrieved all open windows from context
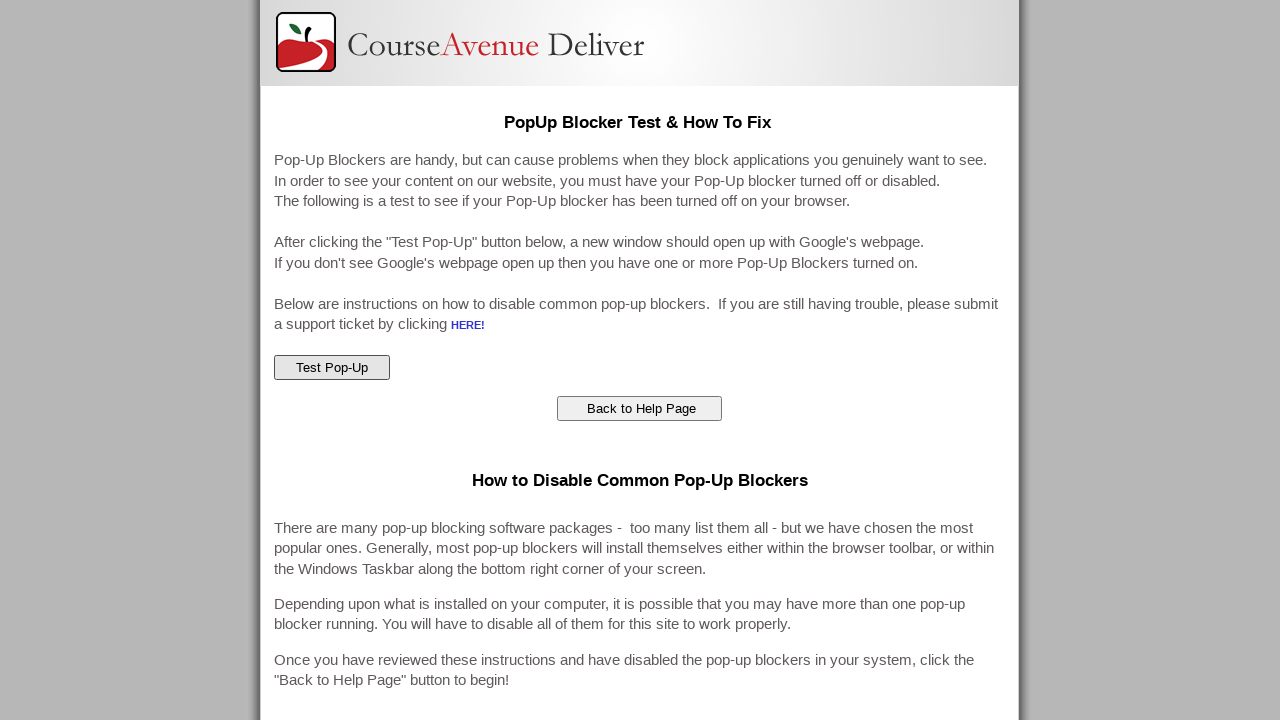

Verified 2 windows are open (parent and child)
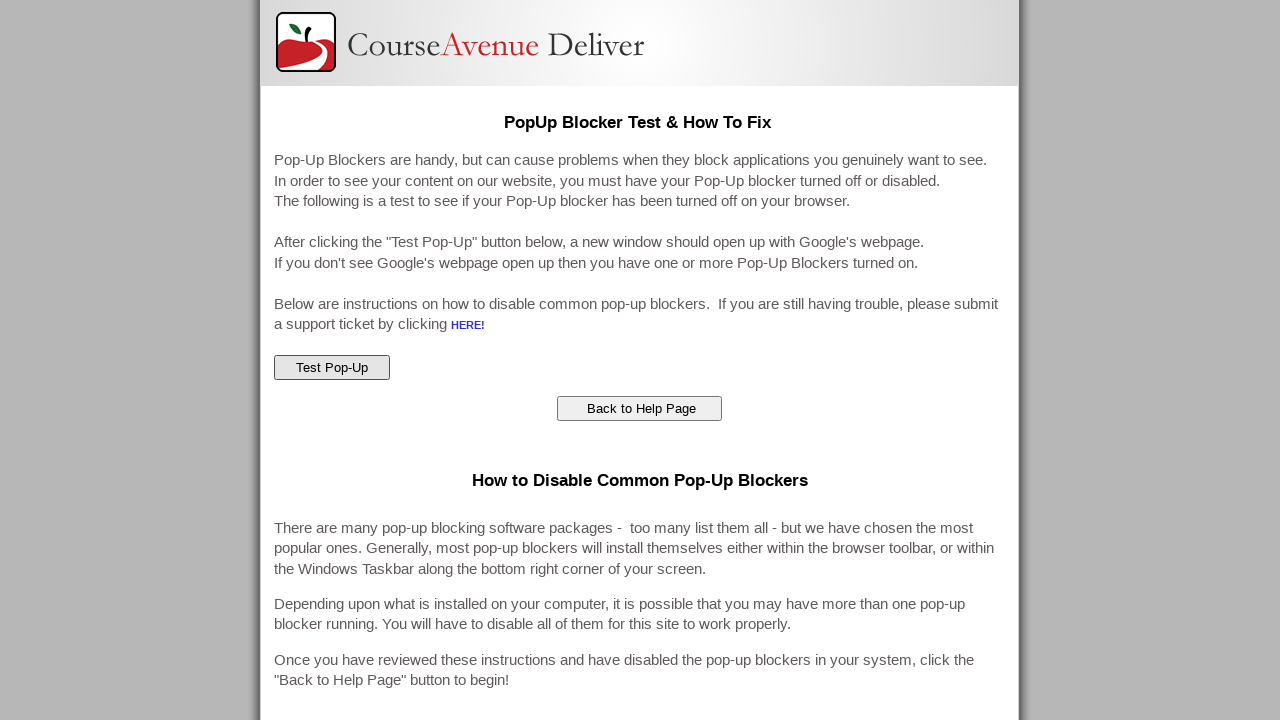

Assigned parent window (first) and child window (second) references
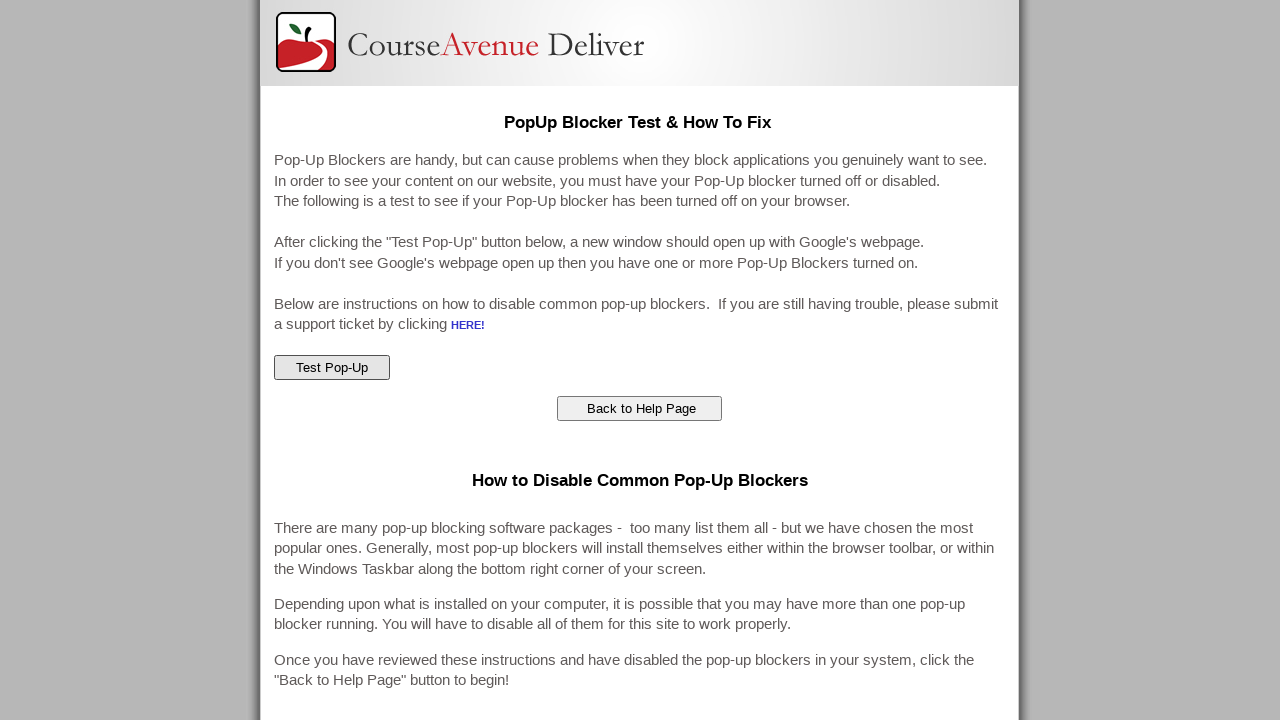

Printed window titles - Parent: 'Pop-Up Test', Child: ''
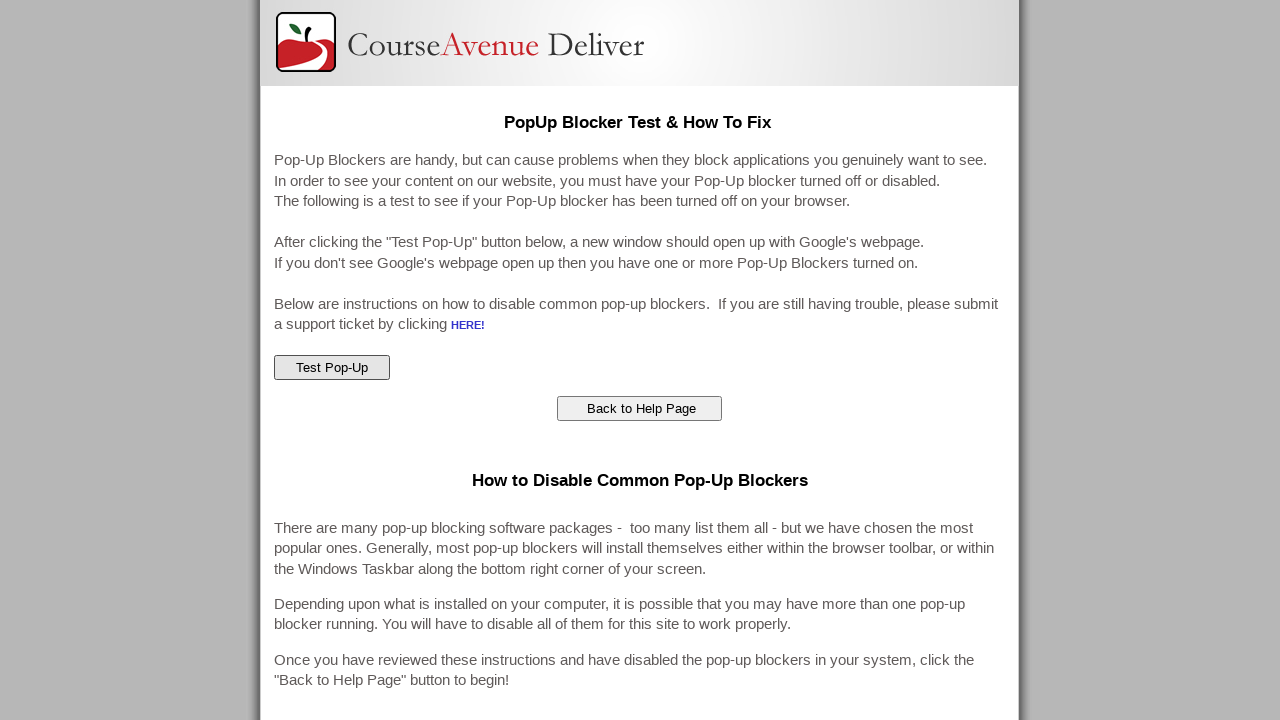

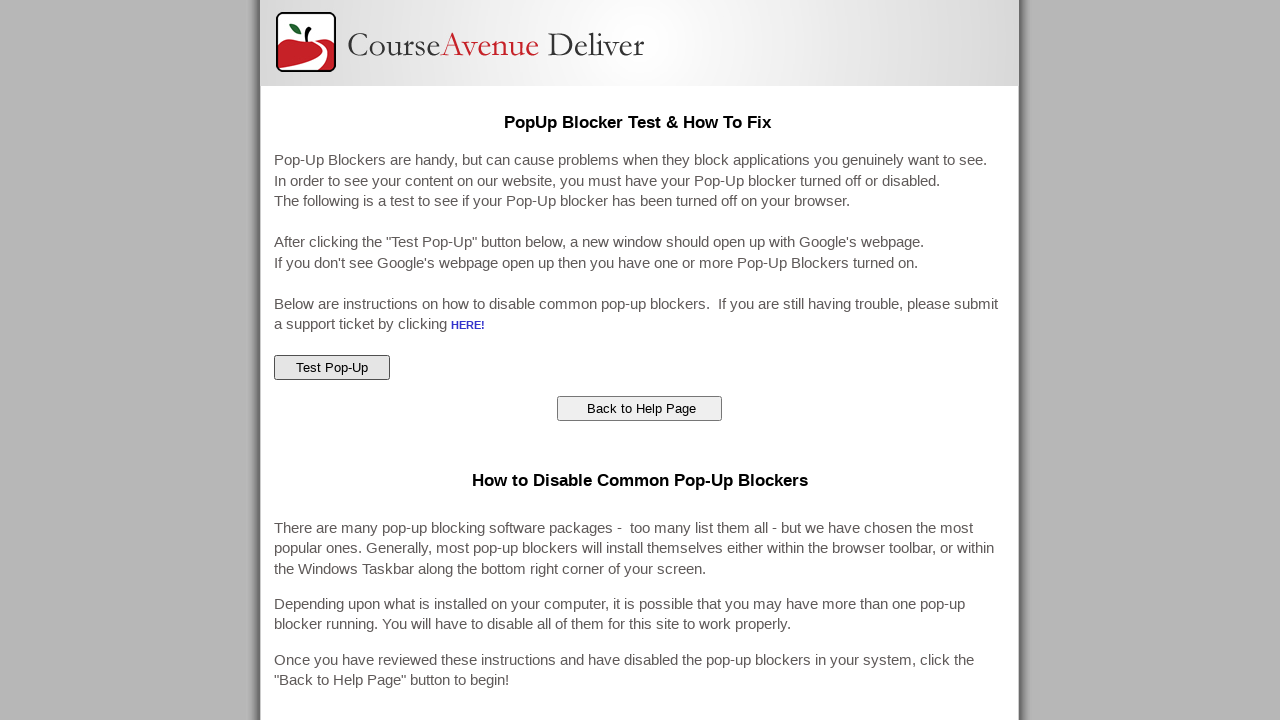